Tests the Playwright homepage by verifying the page title contains "Playwright", checking that the "Get started" link has the correct href attribute, clicking on it, and verifying navigation to the intro page.

Starting URL: https://playwright.dev/

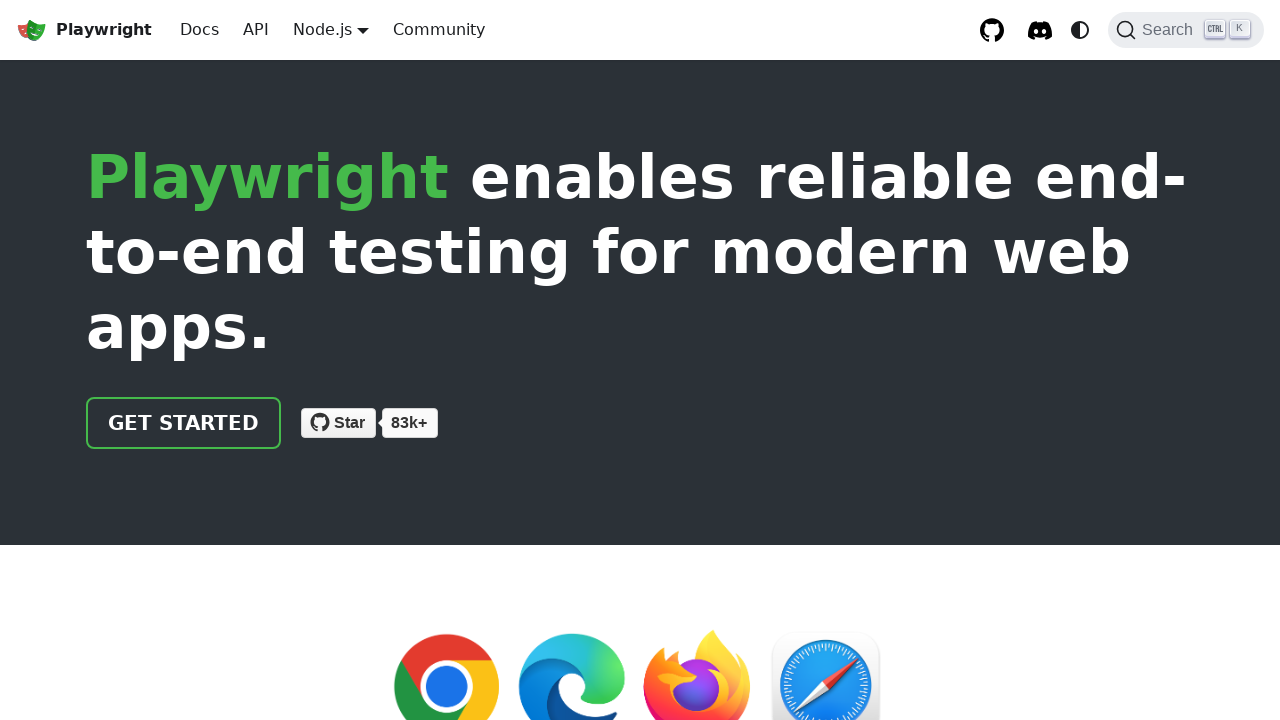

Verified page title contains 'Playwright'
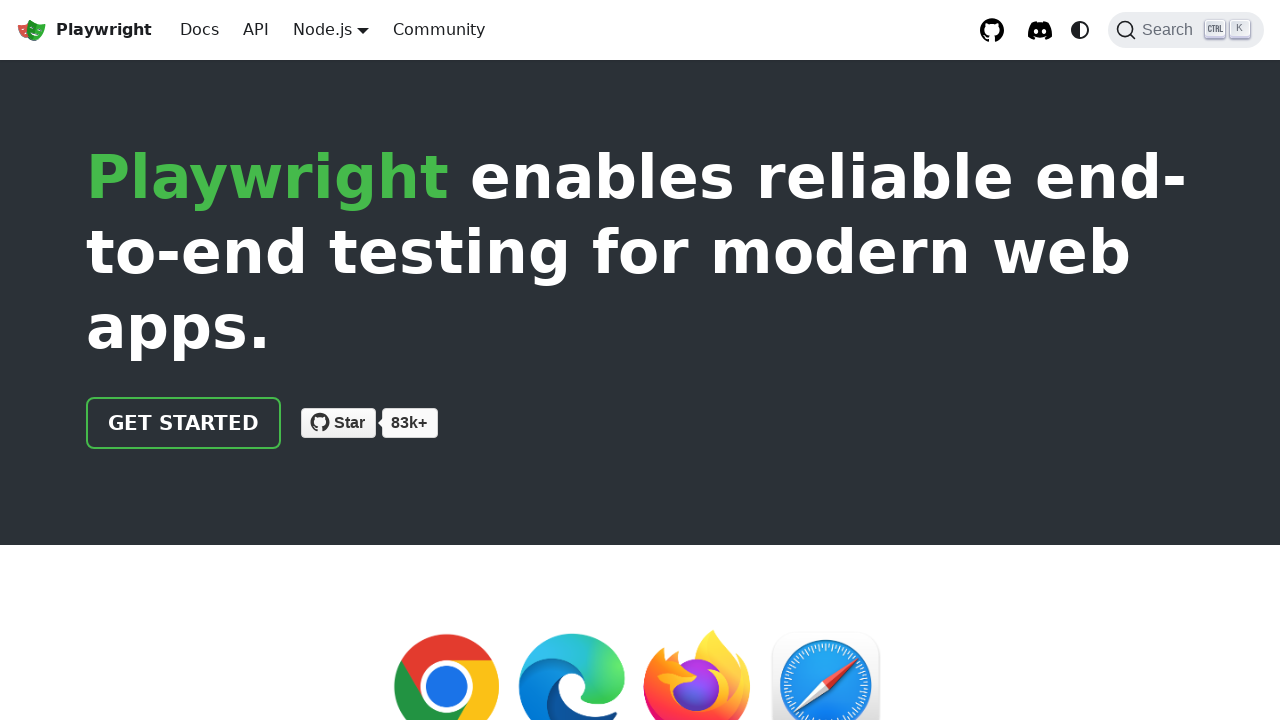

Located 'Get started' link
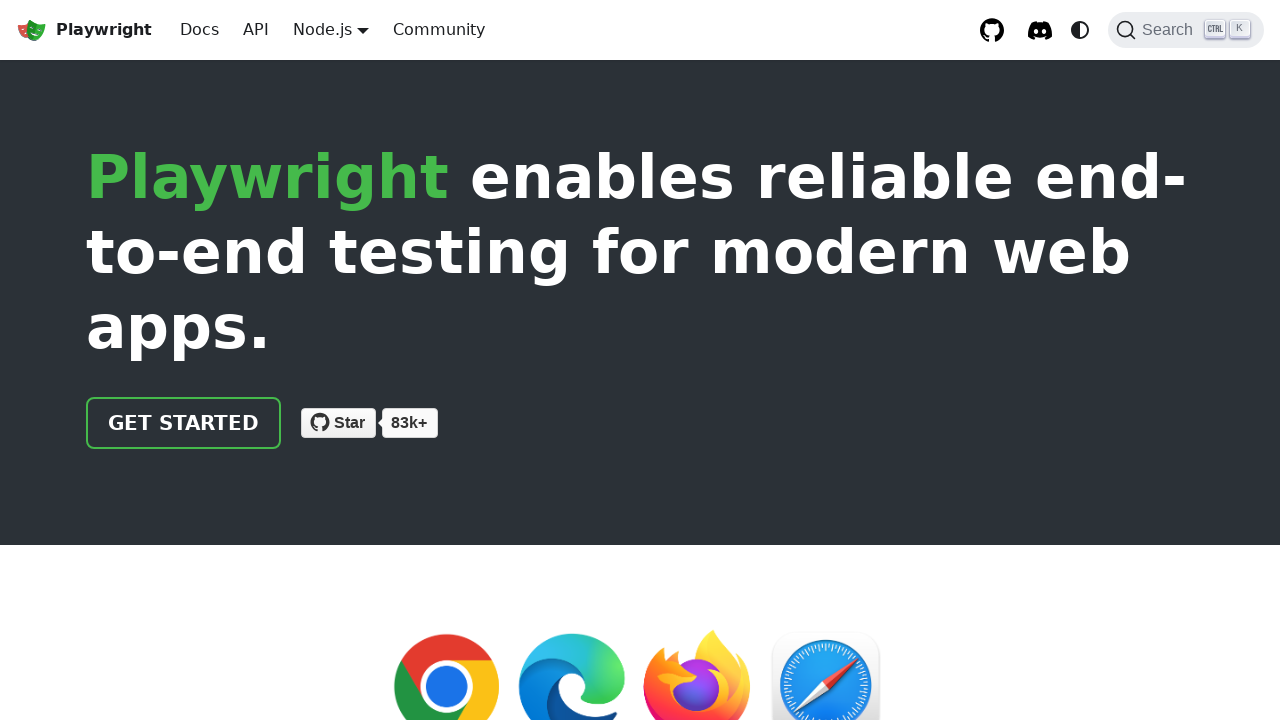

Verified 'Get started' link has href='/docs/intro'
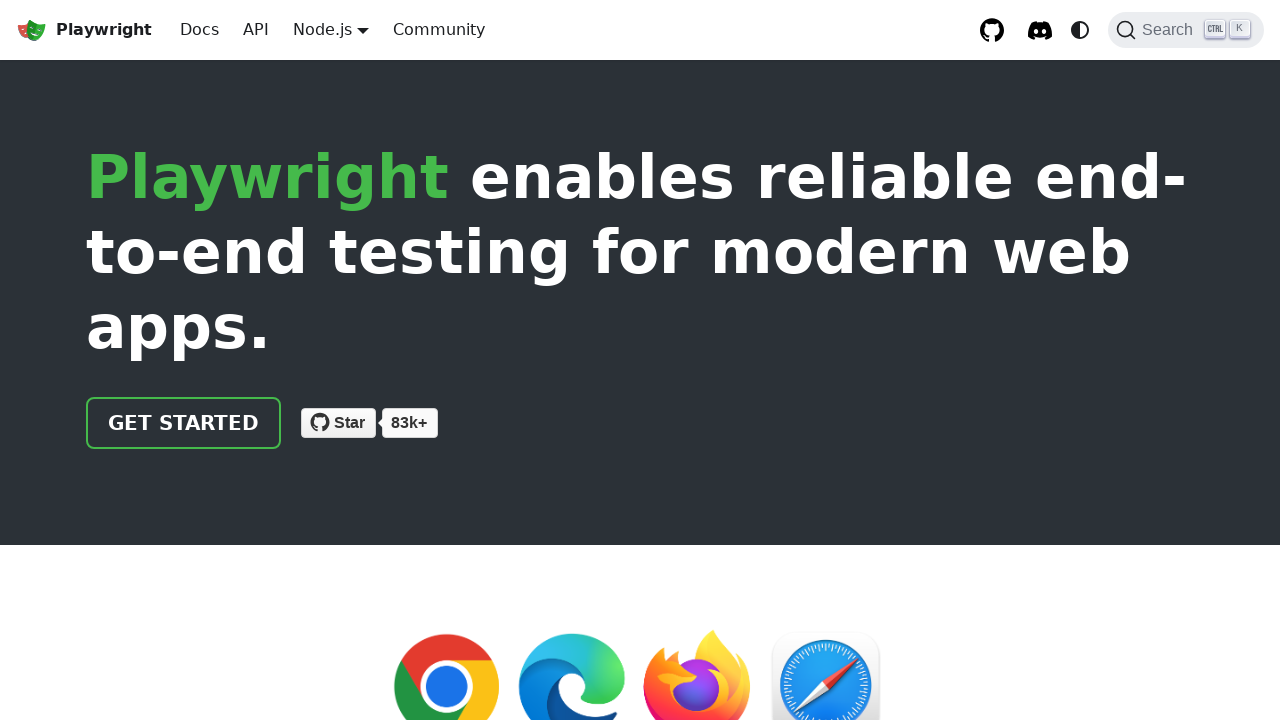

Clicked 'Get started' link at (184, 423) on internal:role=link[name="Get started"i]
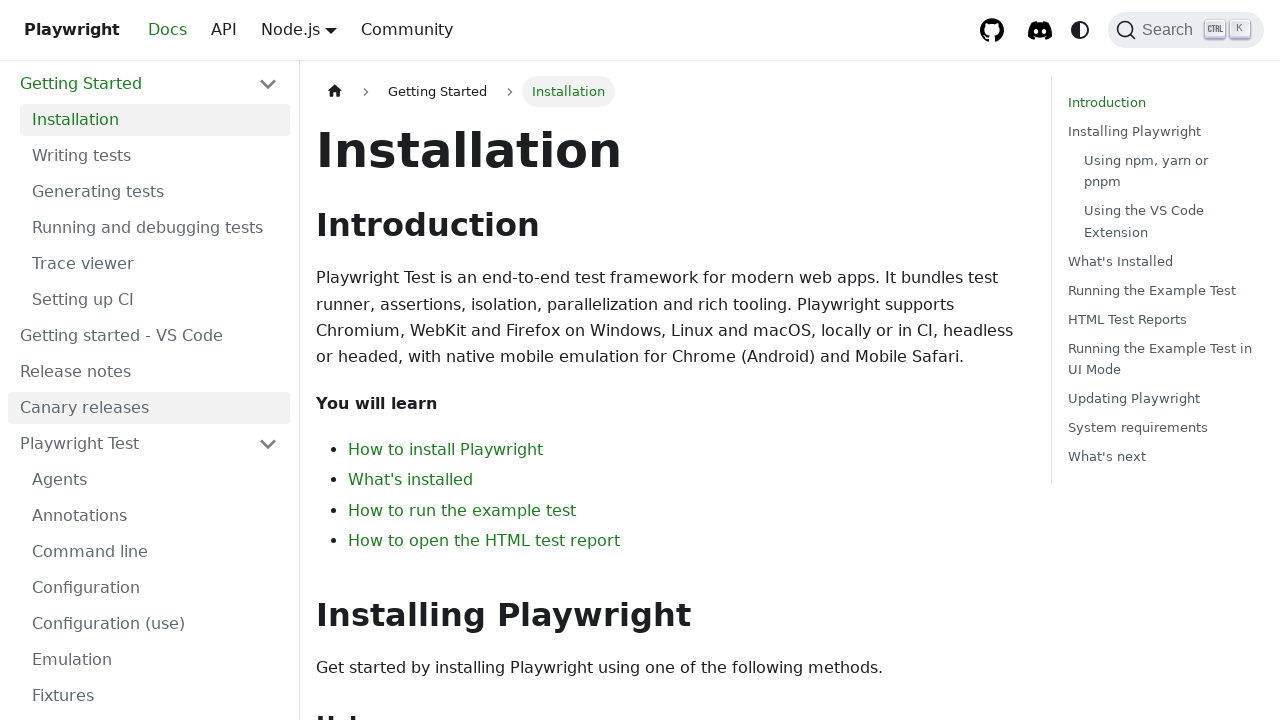

Verified navigation to intro page
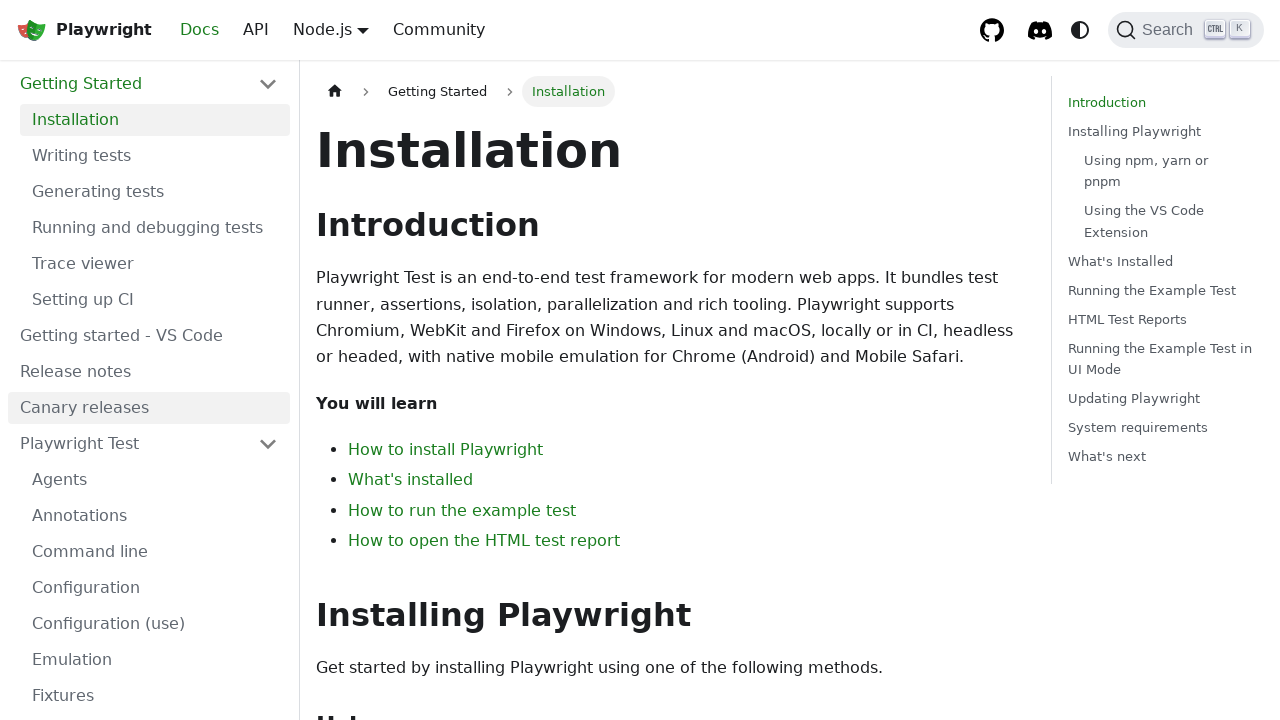

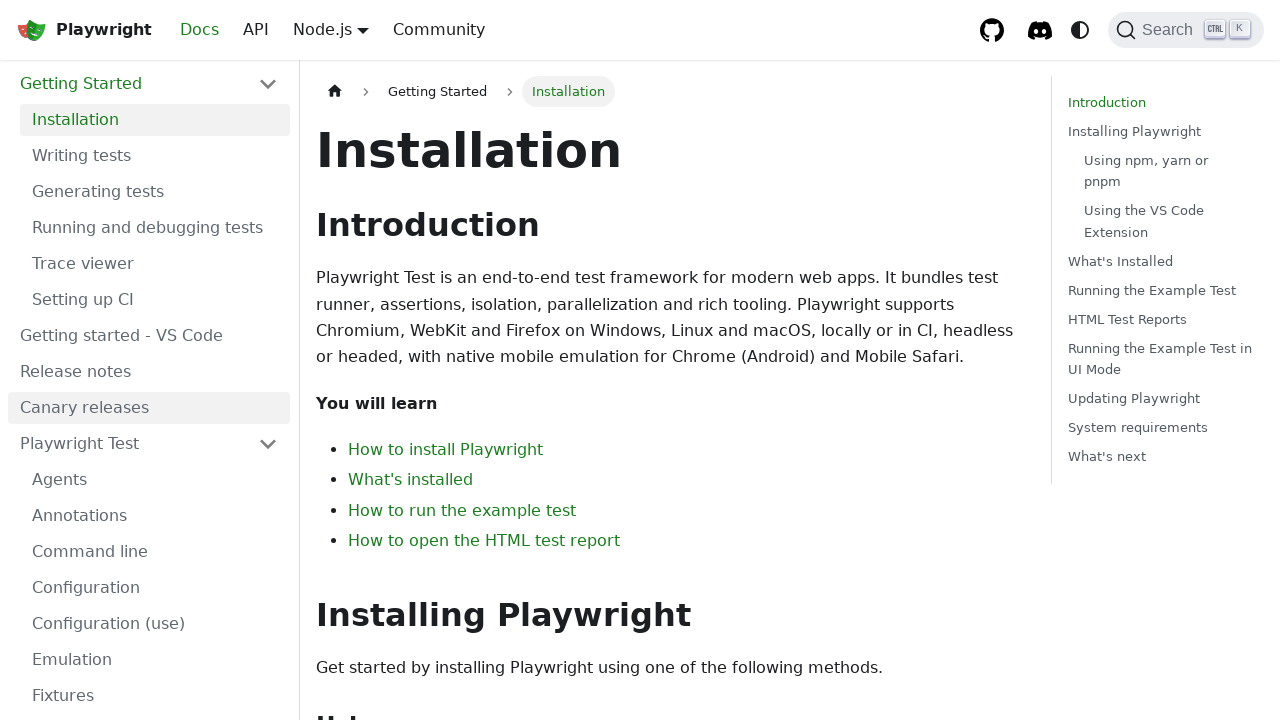